Tests window handling by clicking a button inside an iframe that opens a new window, then captures information from the new window

Starting URL: https://www.w3schools.com/jsref/tryit.asp?filename=tryjsref_win_open

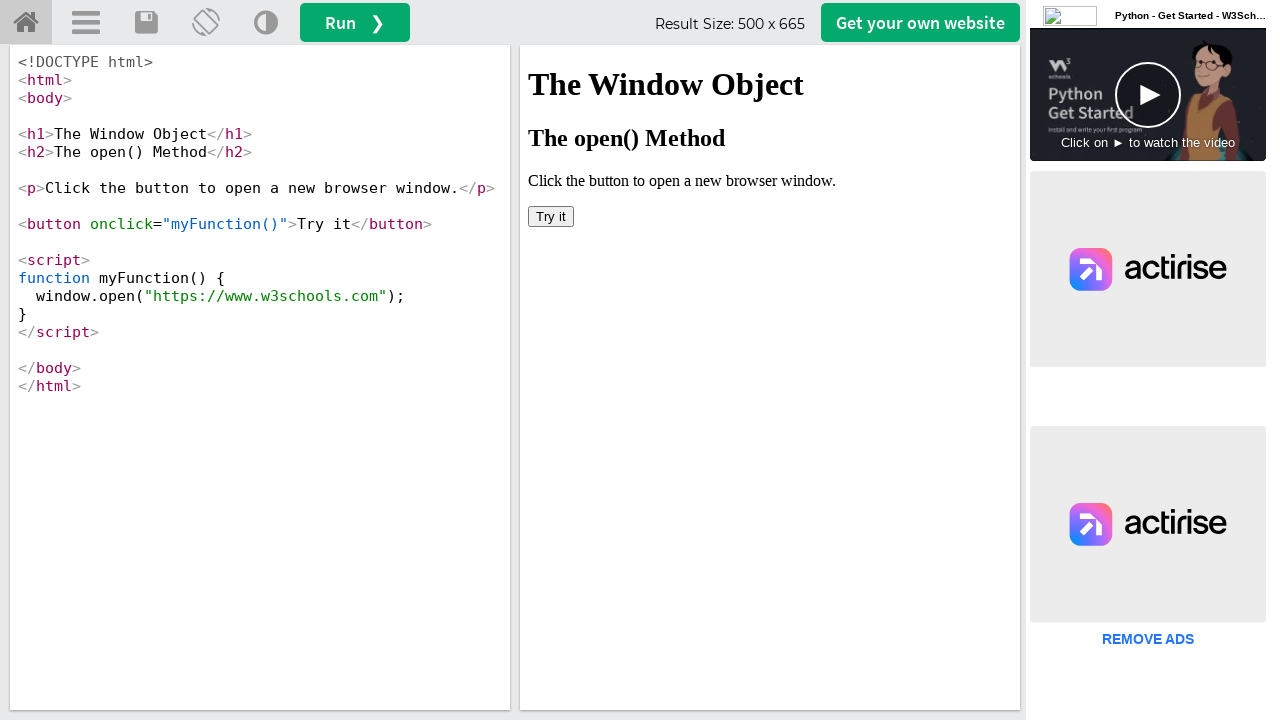

Located iframe with id 'iframeResult'
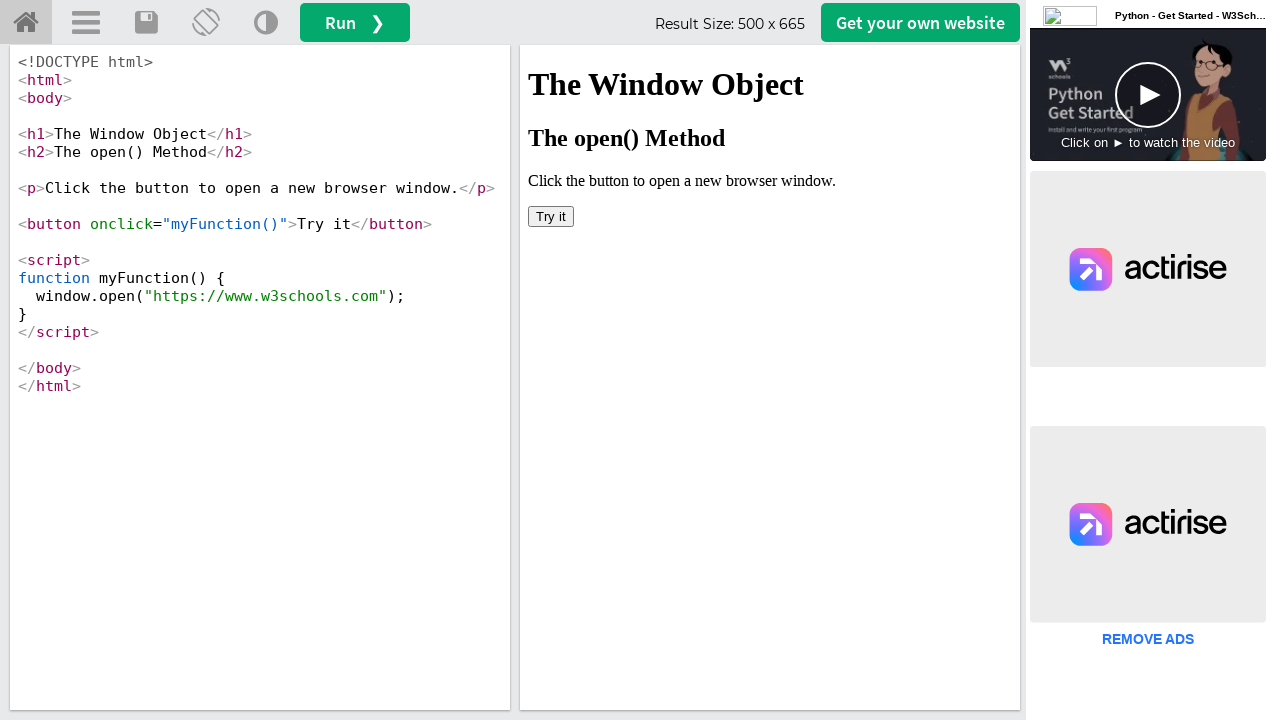

Clicked 'Try it' button inside iframe to trigger new window at (551, 216) on #iframeResult >> internal:control=enter-frame >> button:has-text('Try it')
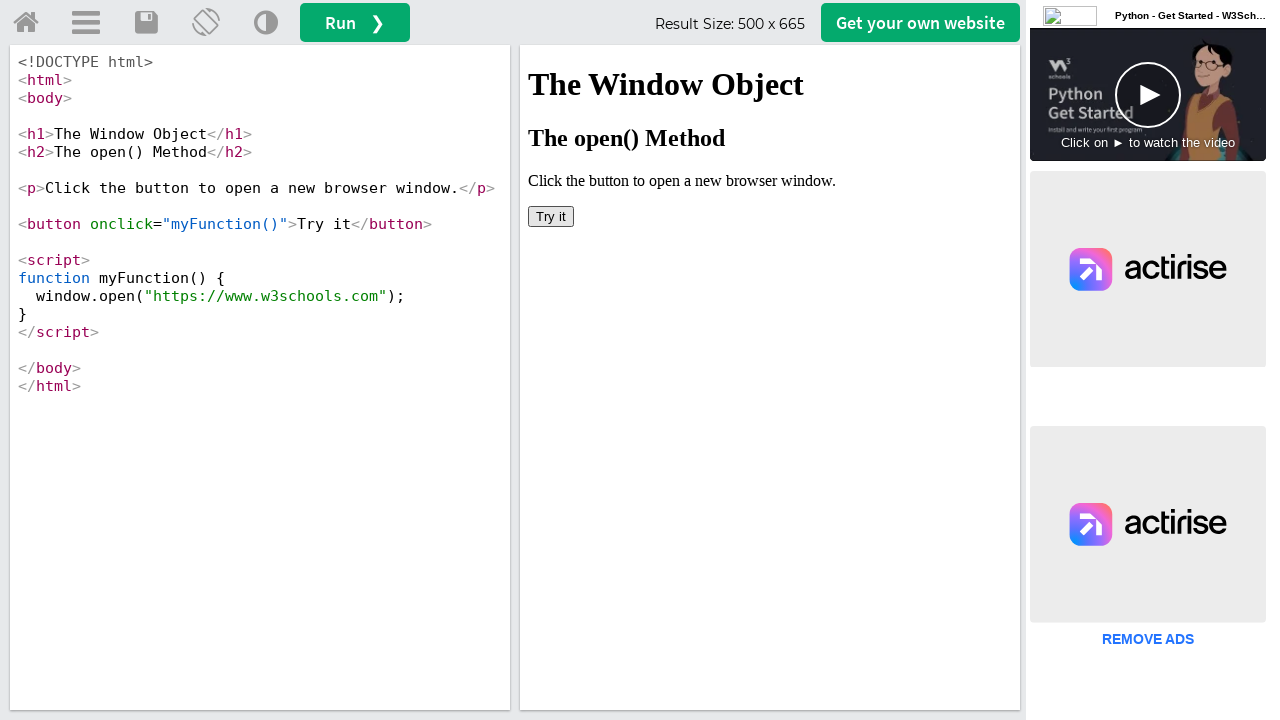

New window opened and captured
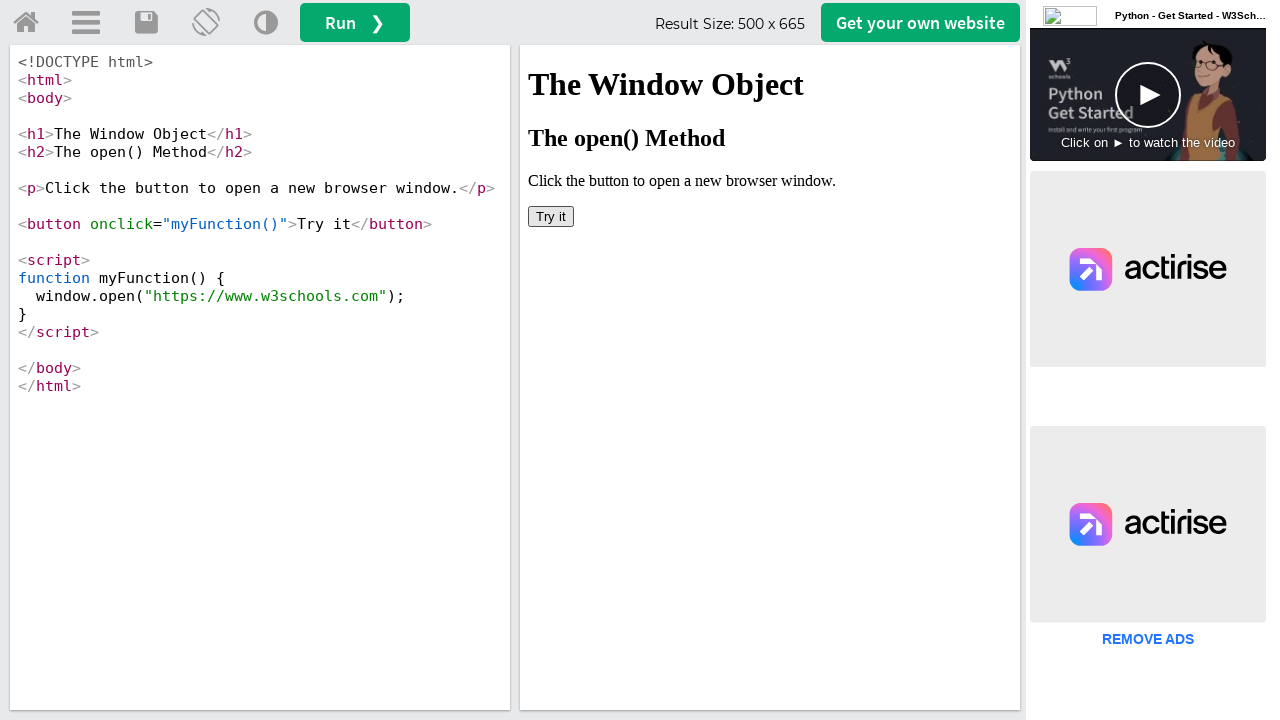

New window finished loading
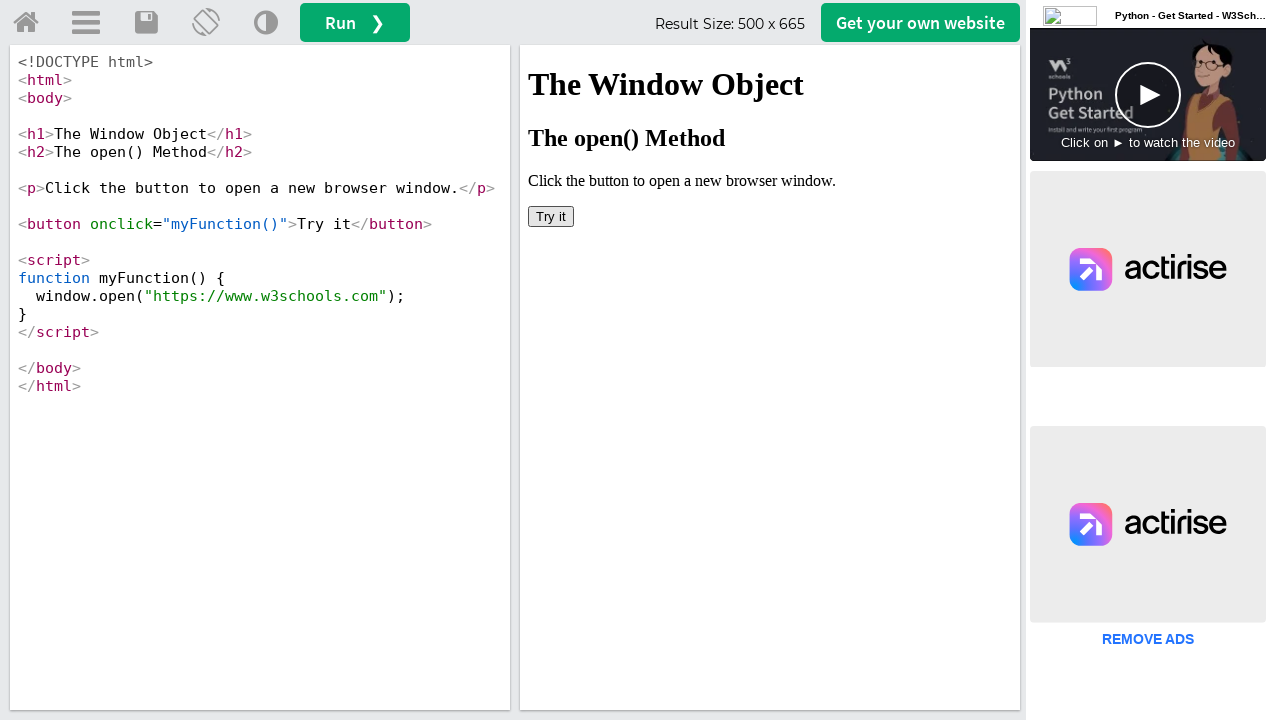

New window closed
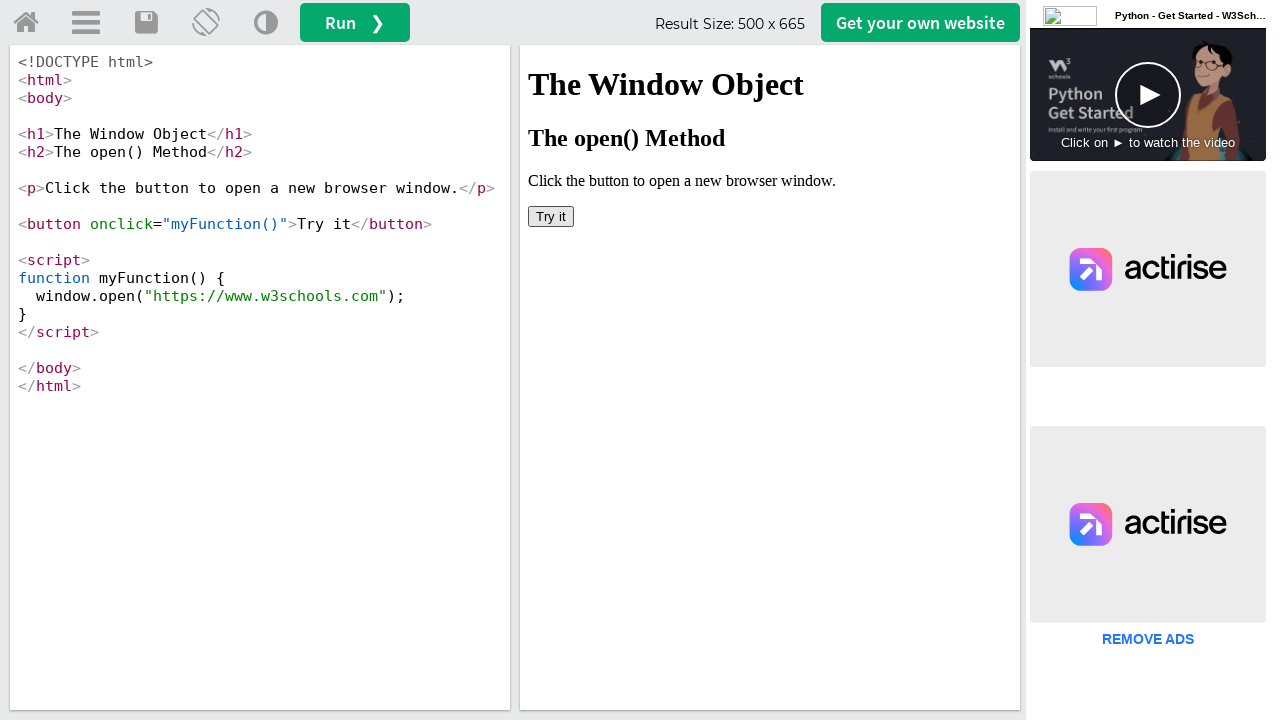

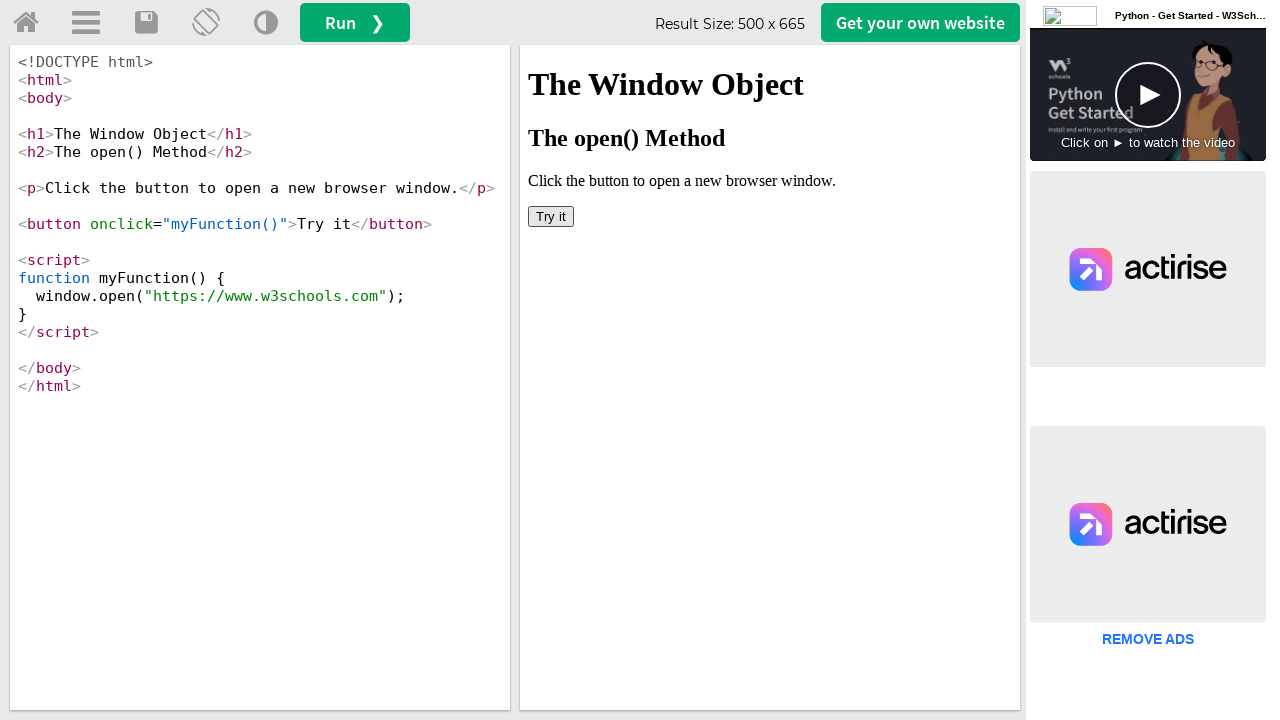